Tests image loading functionality on a demo page by waiting for the loading indicator to show "Done!" and verifying that specific images (including a landscape image) are present on the page.

Starting URL: https://bonigarcia.dev/selenium-webdriver-java/loading-images.html

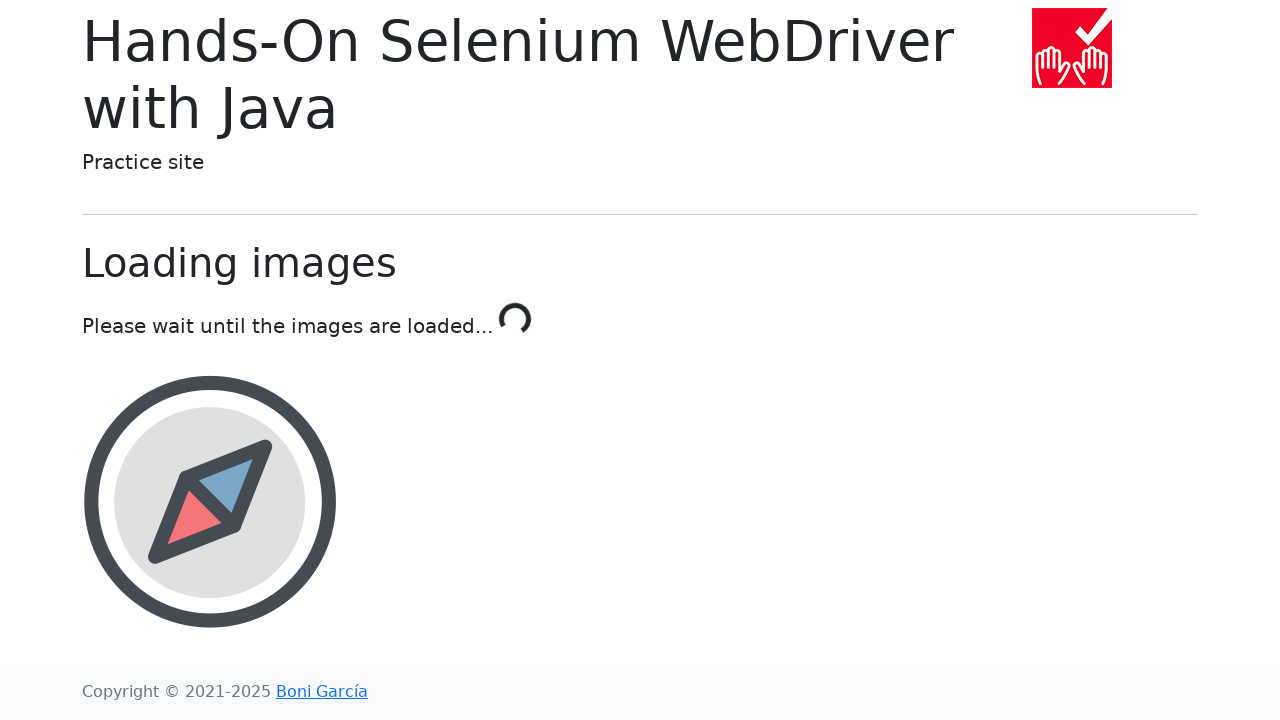

Waited for loading indicator to show 'Done!'
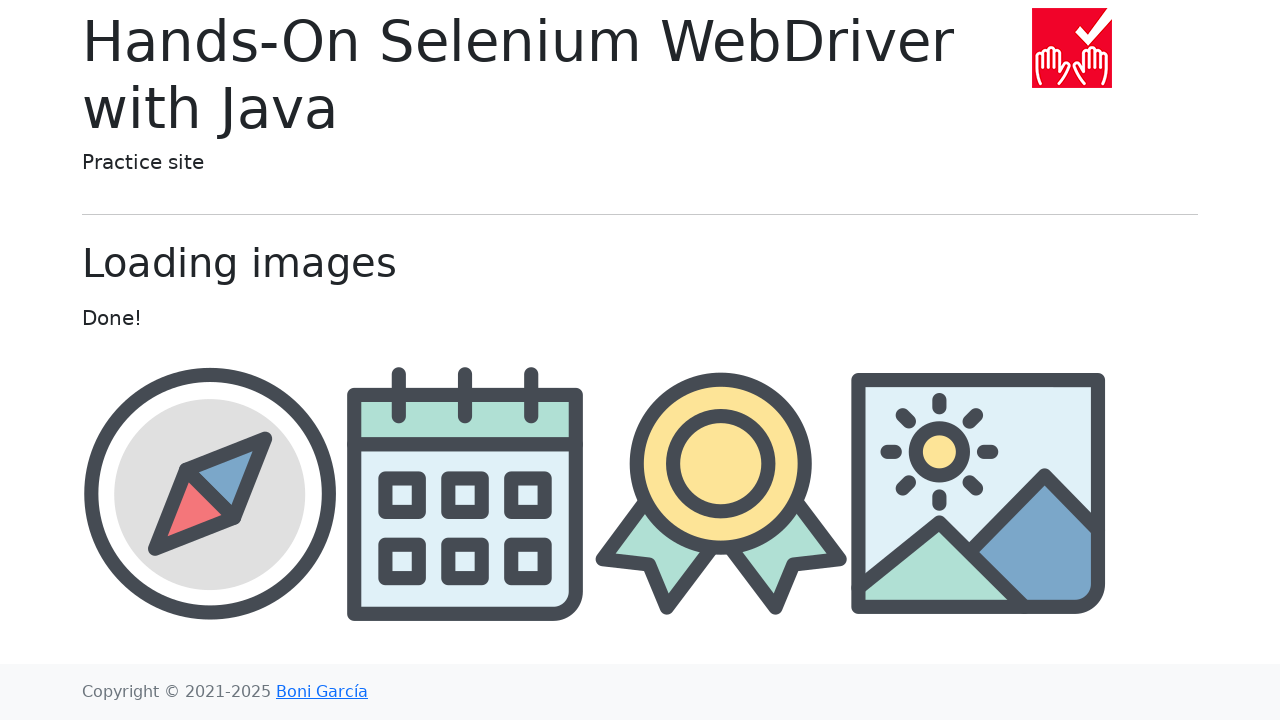

Waited for landscape image element to be present in DOM
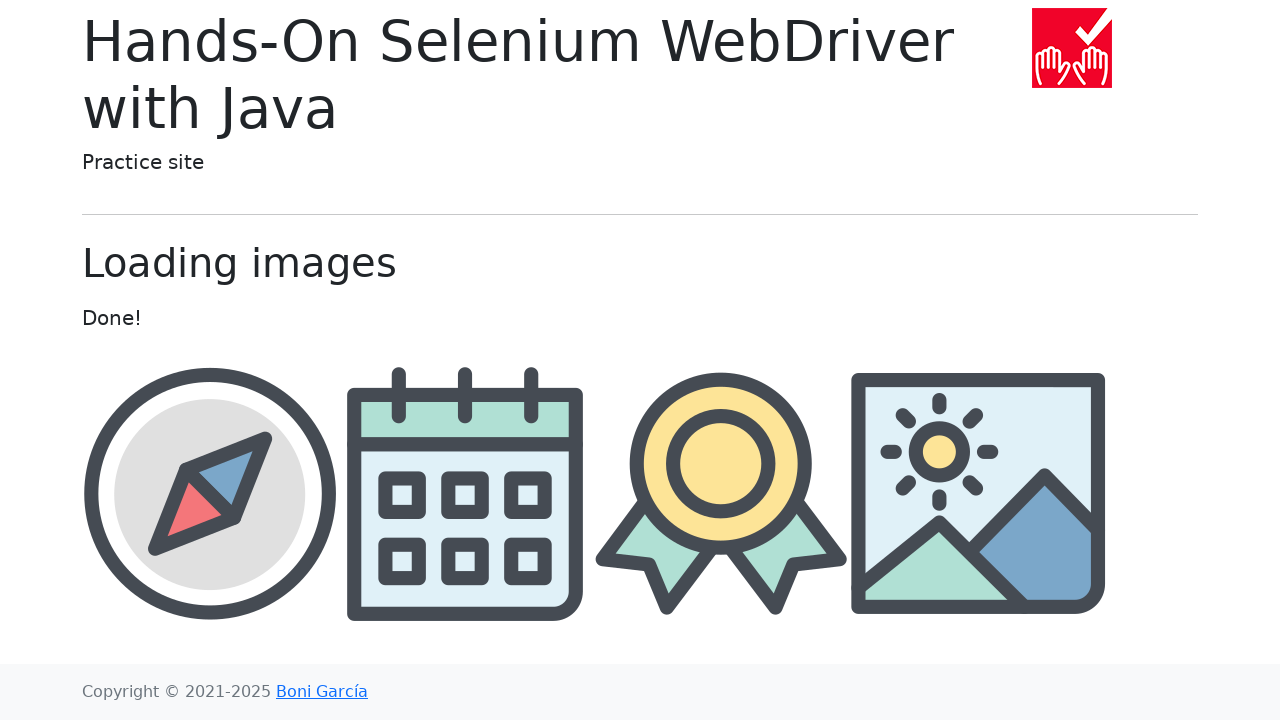

Verified landscape image is visible on the page
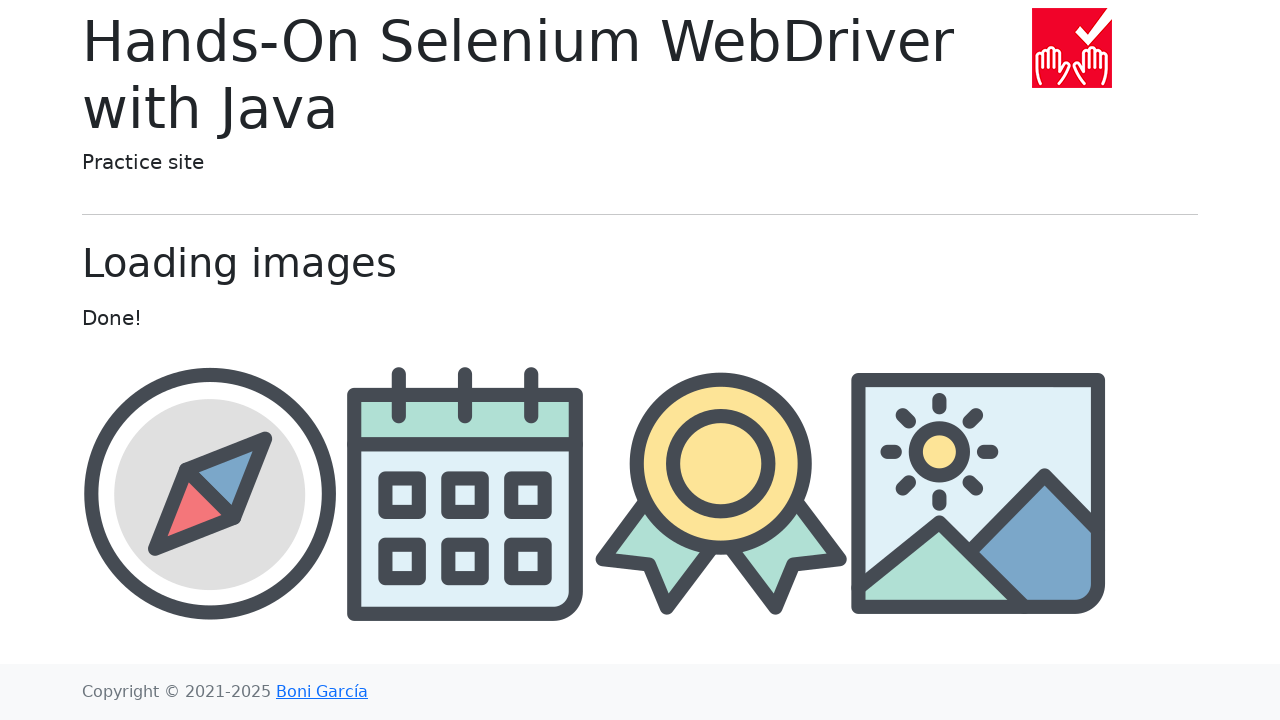

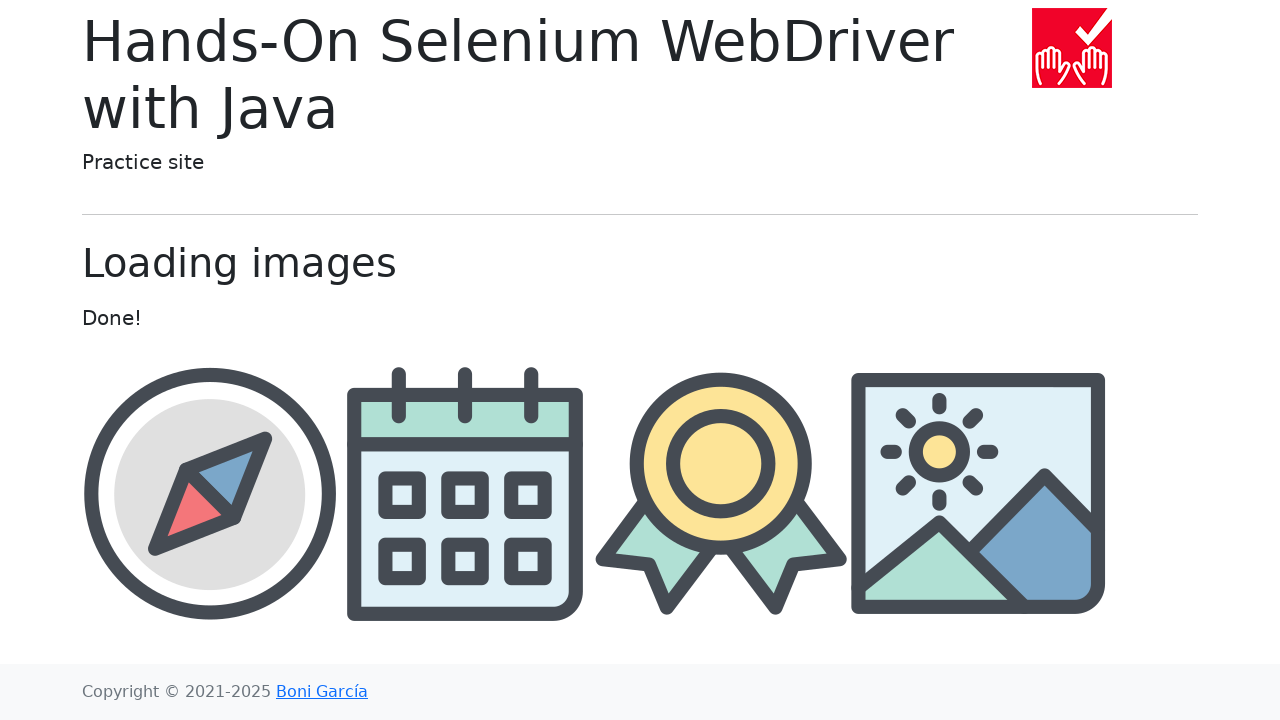